Tests dynamic control elements by clicking remove button to verify "It's gone!" message, then clicking add button to verify "It's back!" message

Starting URL: https://the-internet.herokuapp.com/dynamic_controls

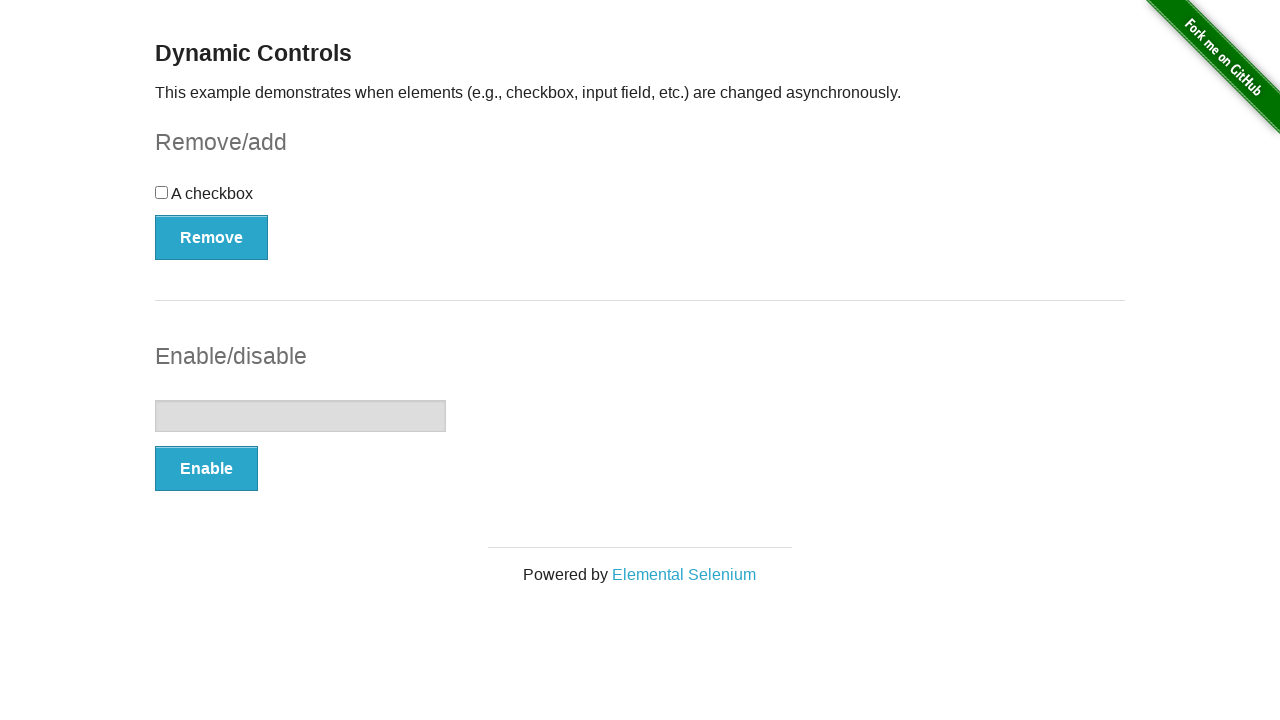

Clicked remove button to remove dynamic control element at (212, 237) on button[onclick='swapCheckbox()']
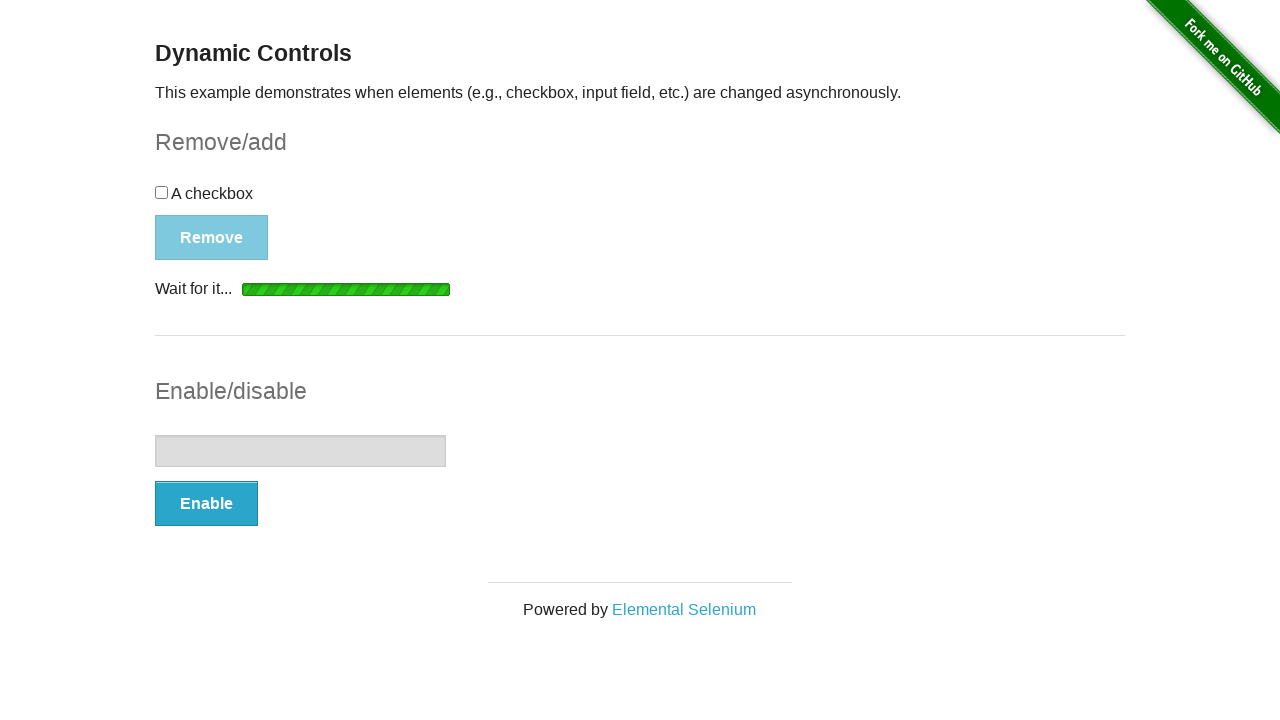

Verified 'It's gone!' message appears after removing element
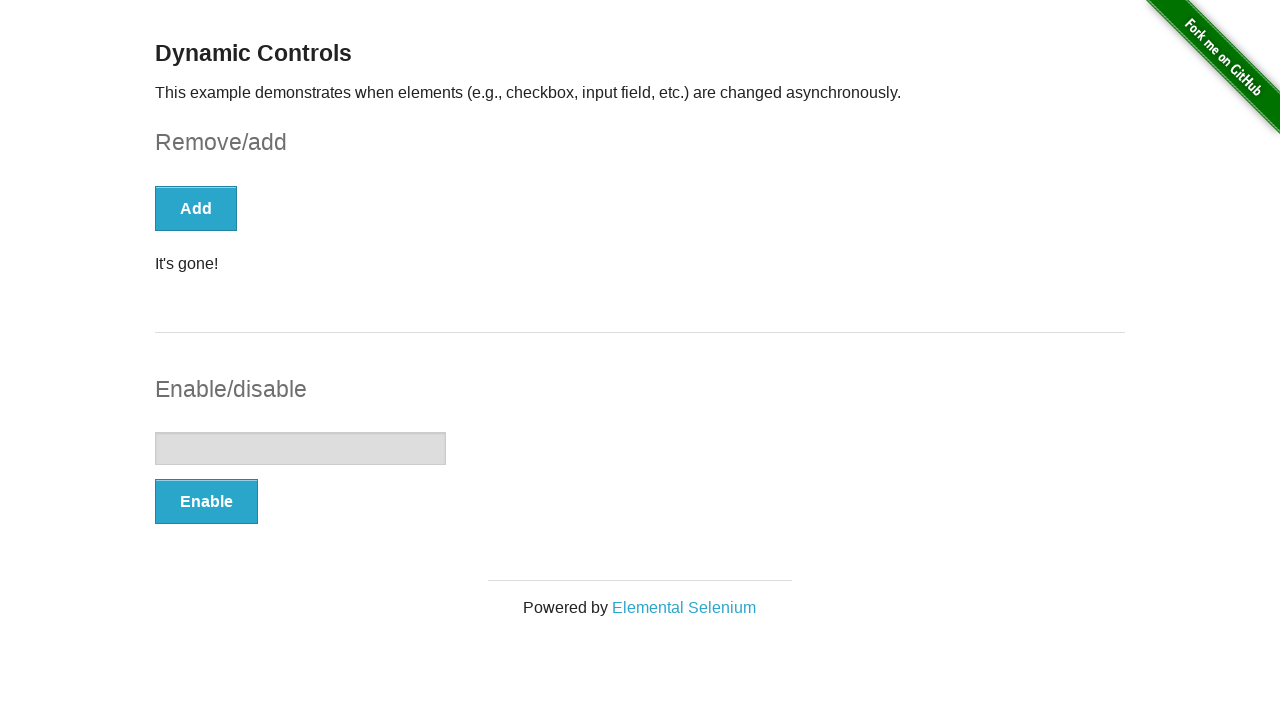

Clicked Add button to restore dynamic control element at (196, 208) on button:text('Add')
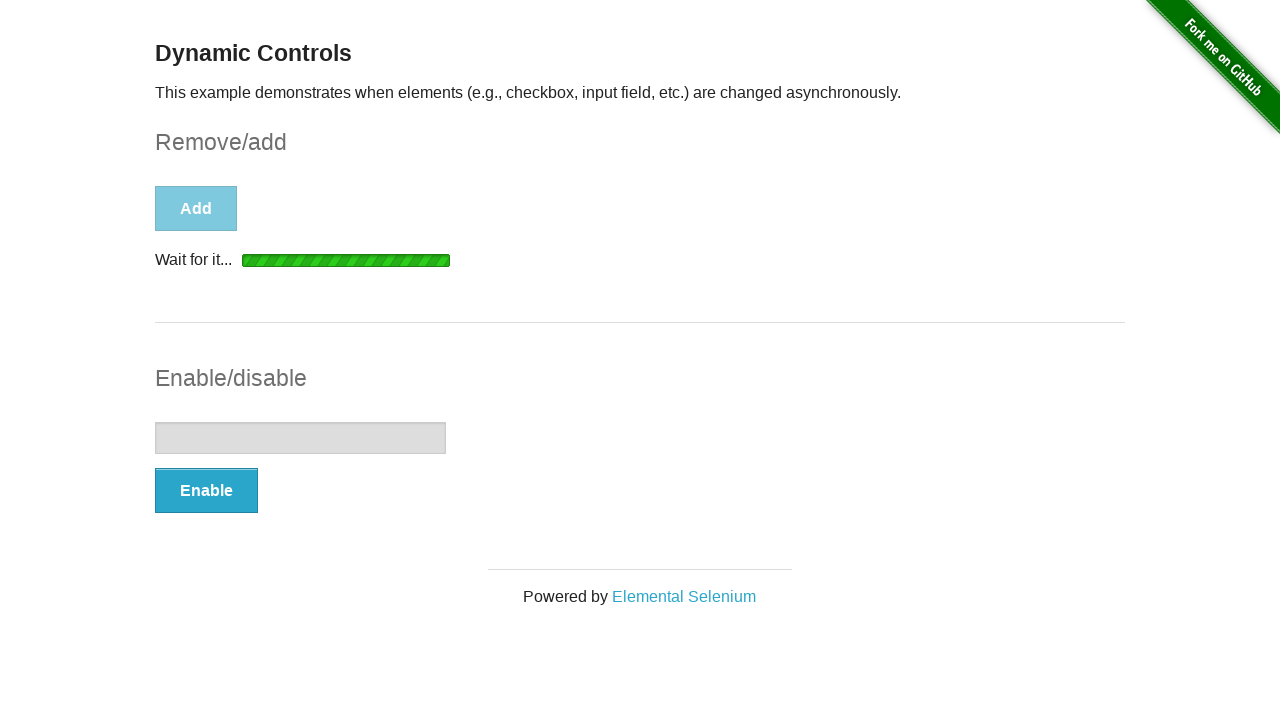

Verified 'It's back!' message appears after adding element
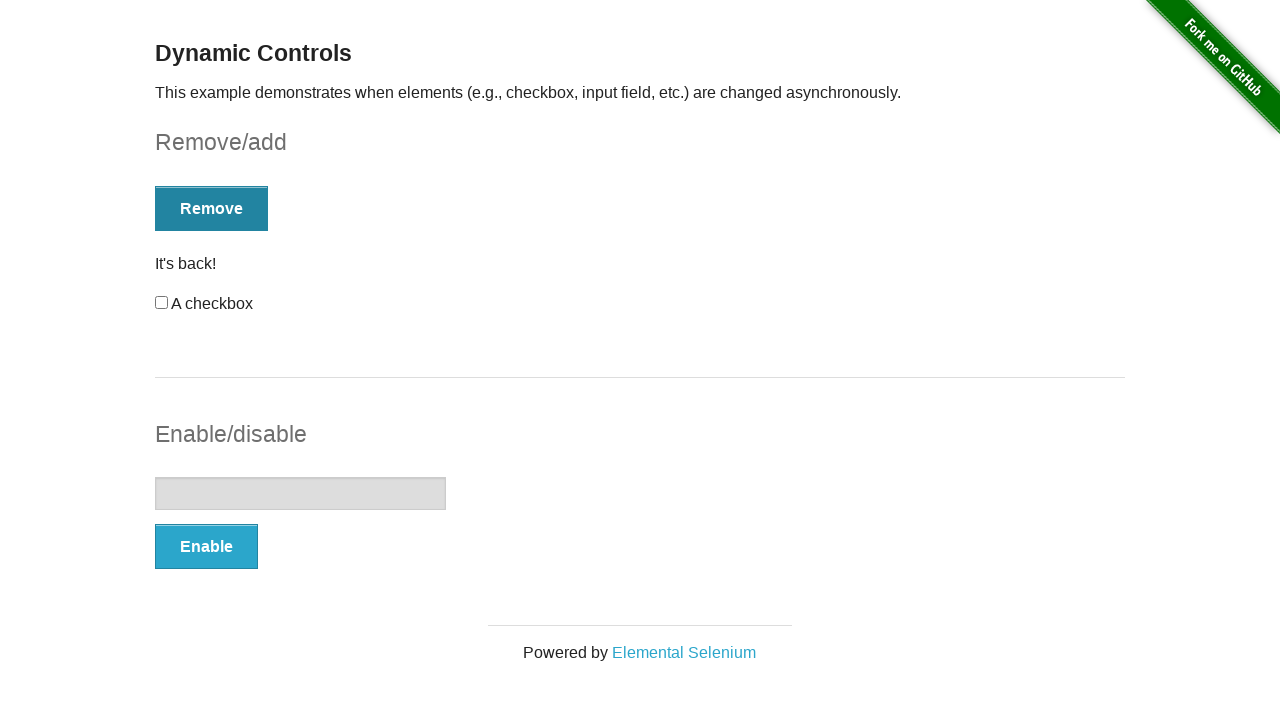

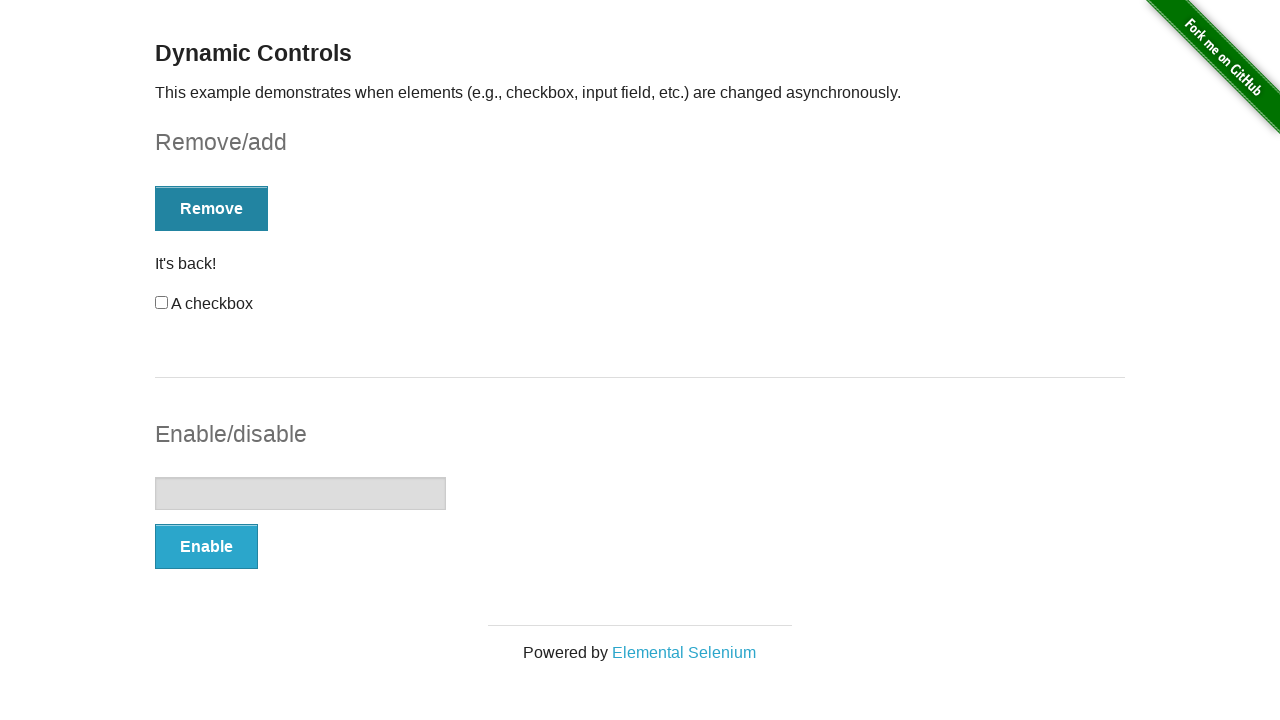